Loads the redirect_accept.html page and verifies the page title is "Redirect accept"

Starting URL: http://suninjuly.github.io/redirect_accept.html

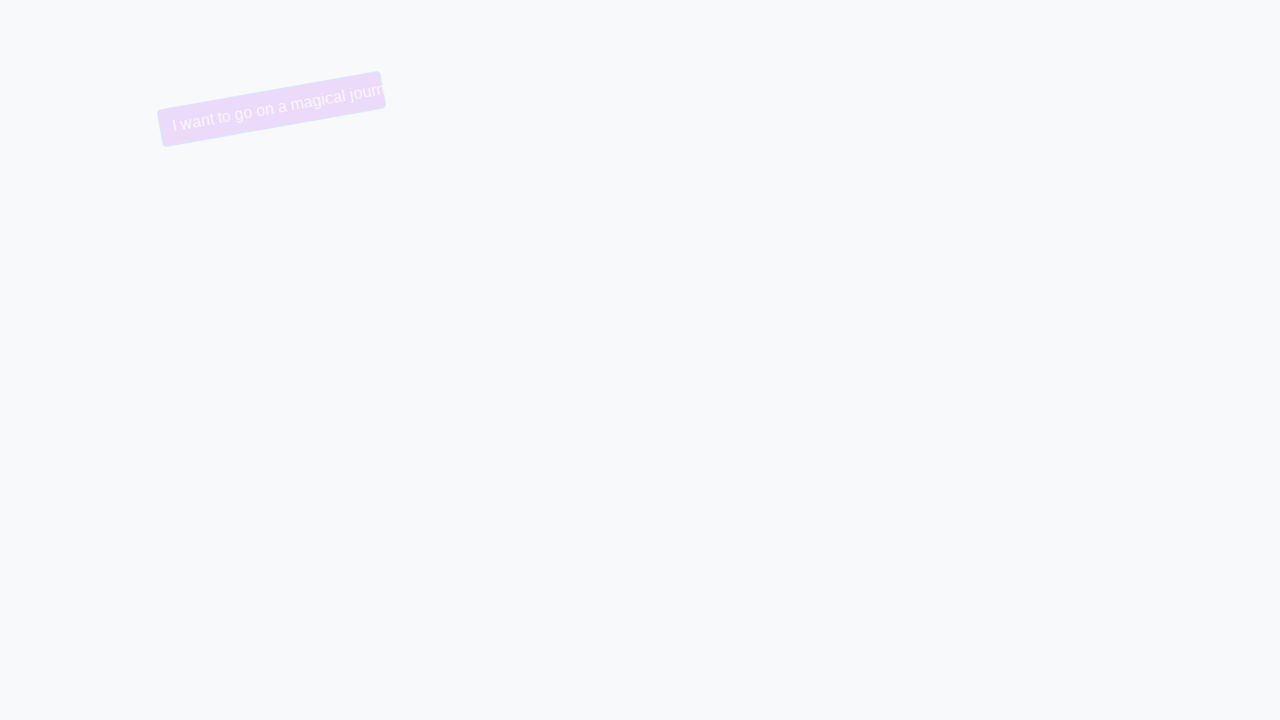

Navigated to redirect_accept.html page
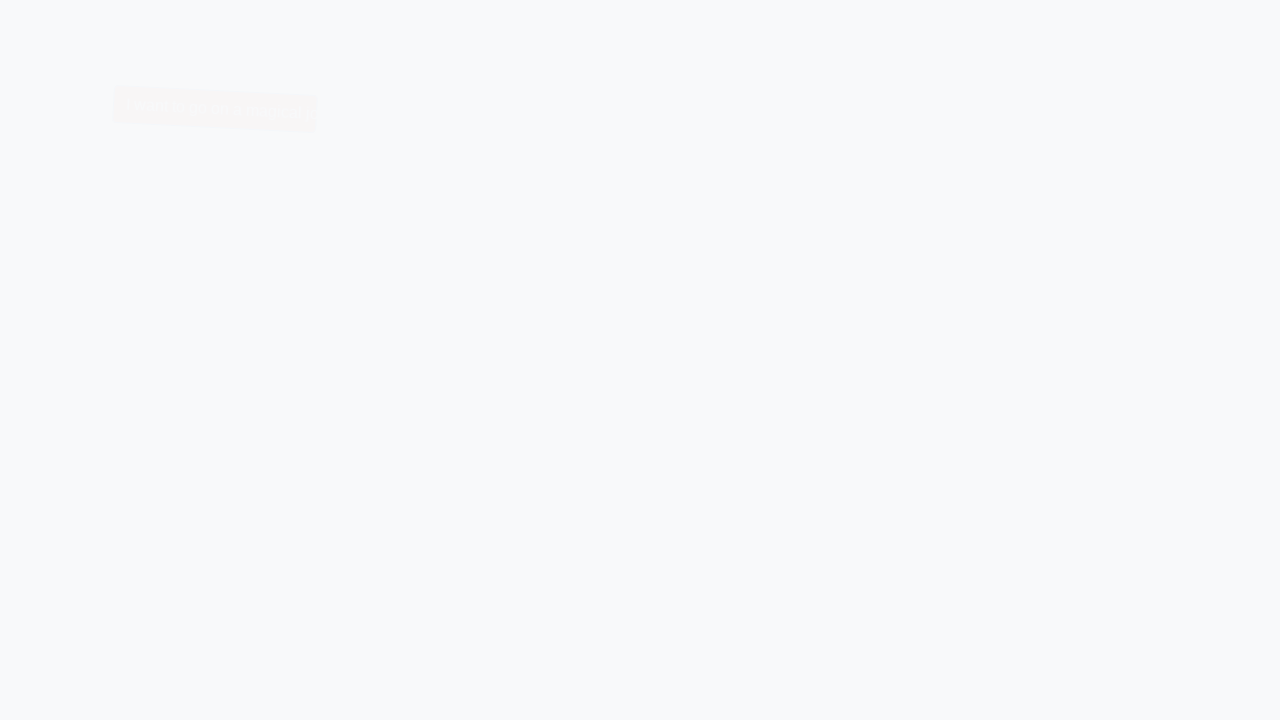

Verified page title is 'Redirect accept'
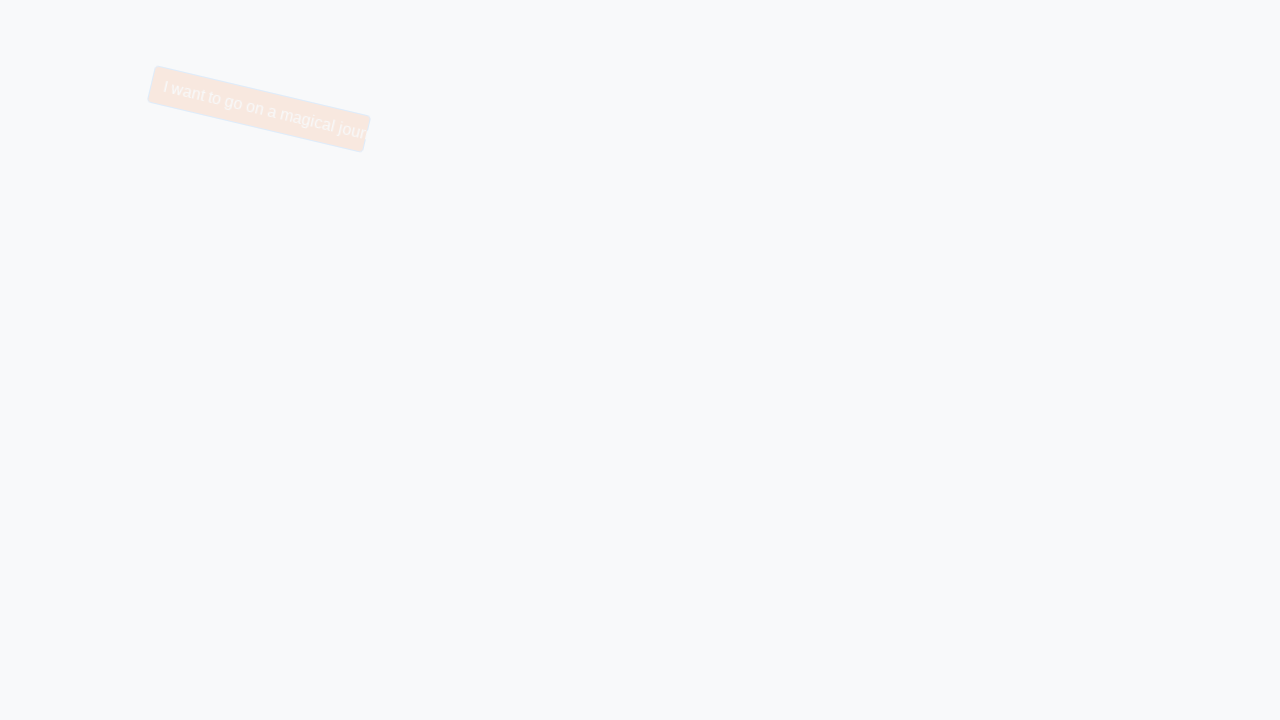

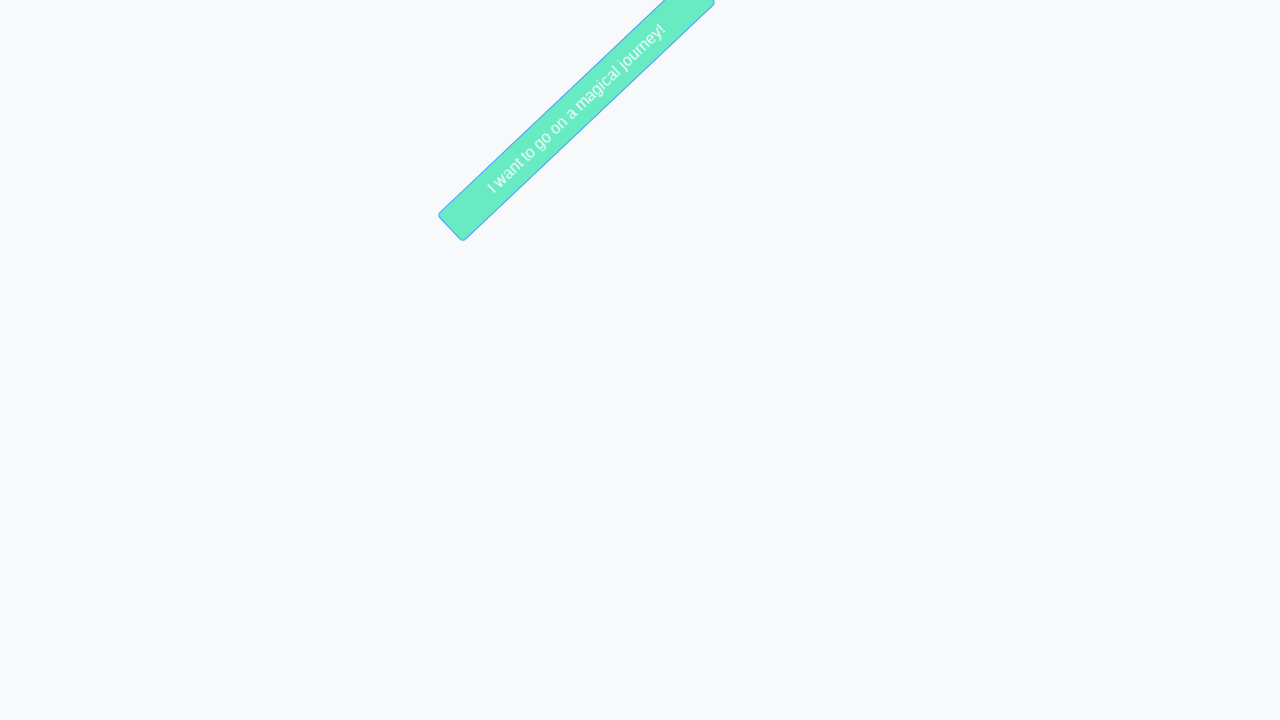